Navigates to a test automation practice page and verifies that a table with book data is present and contains rows and columns.

Starting URL: https://testautomationpractice.blogspot.com/

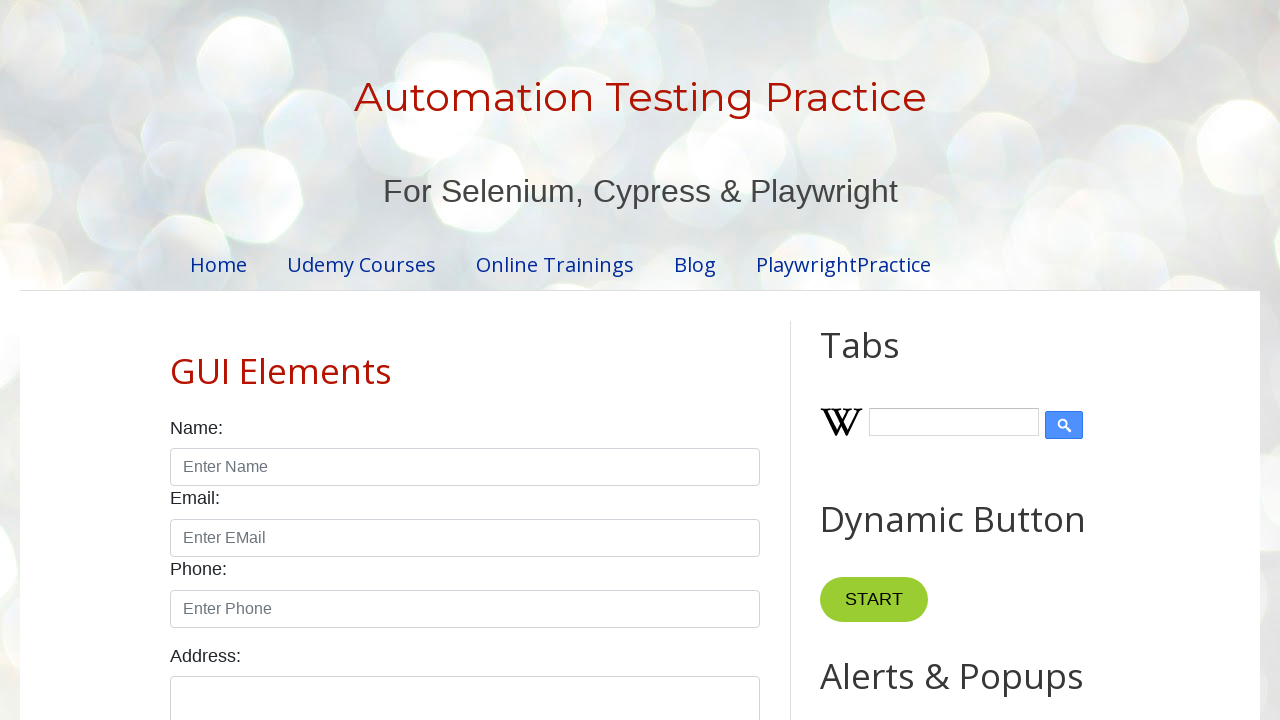

Navigated to test automation practice page
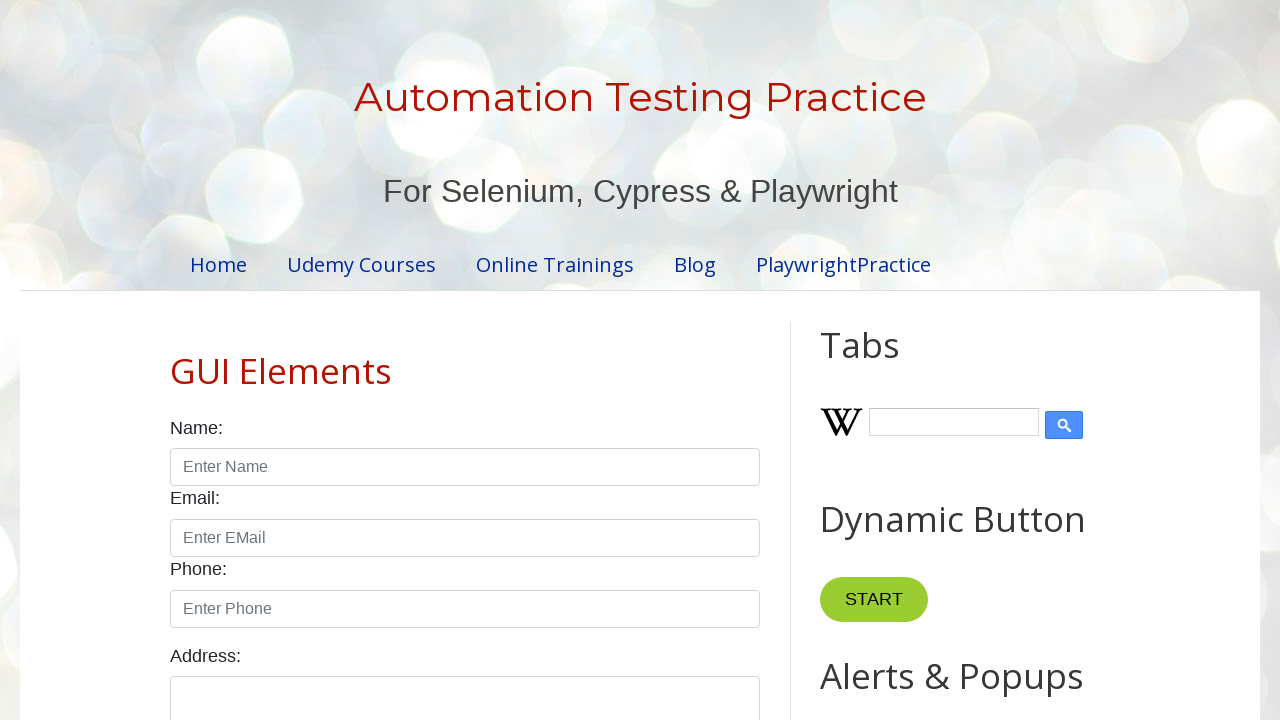

BookTable element is present on the page
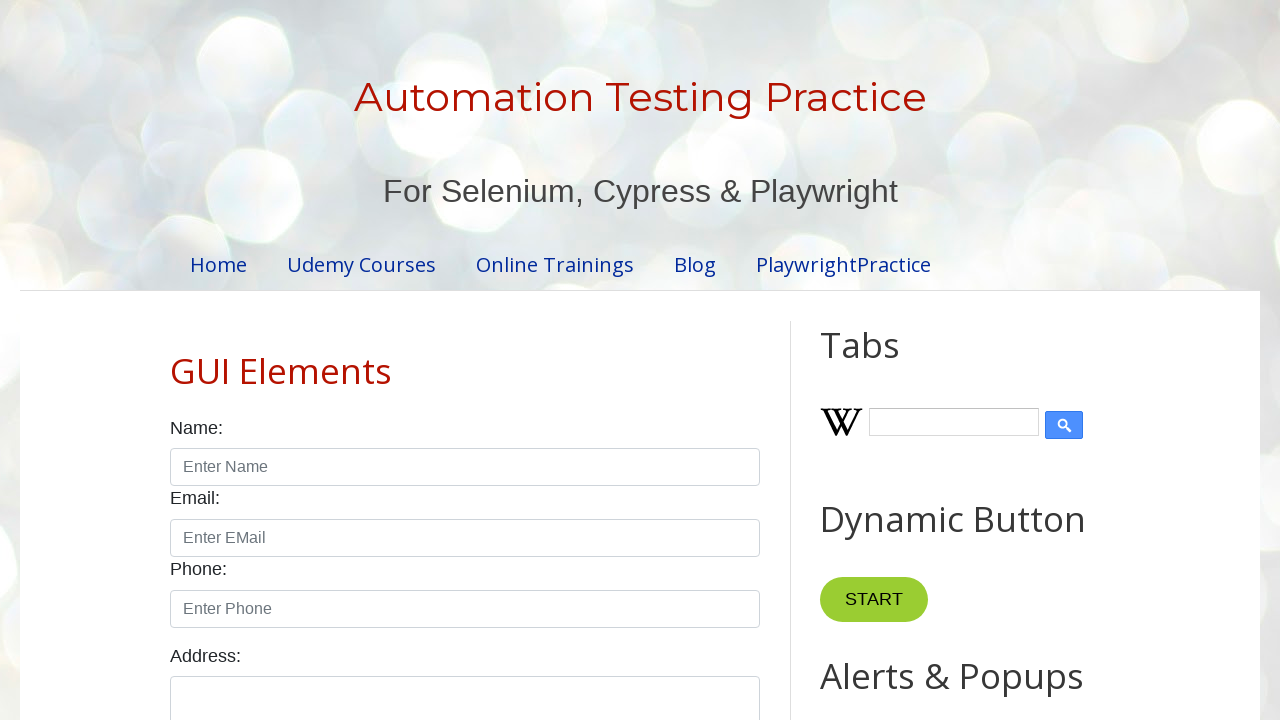

Table rows are present in BookTable
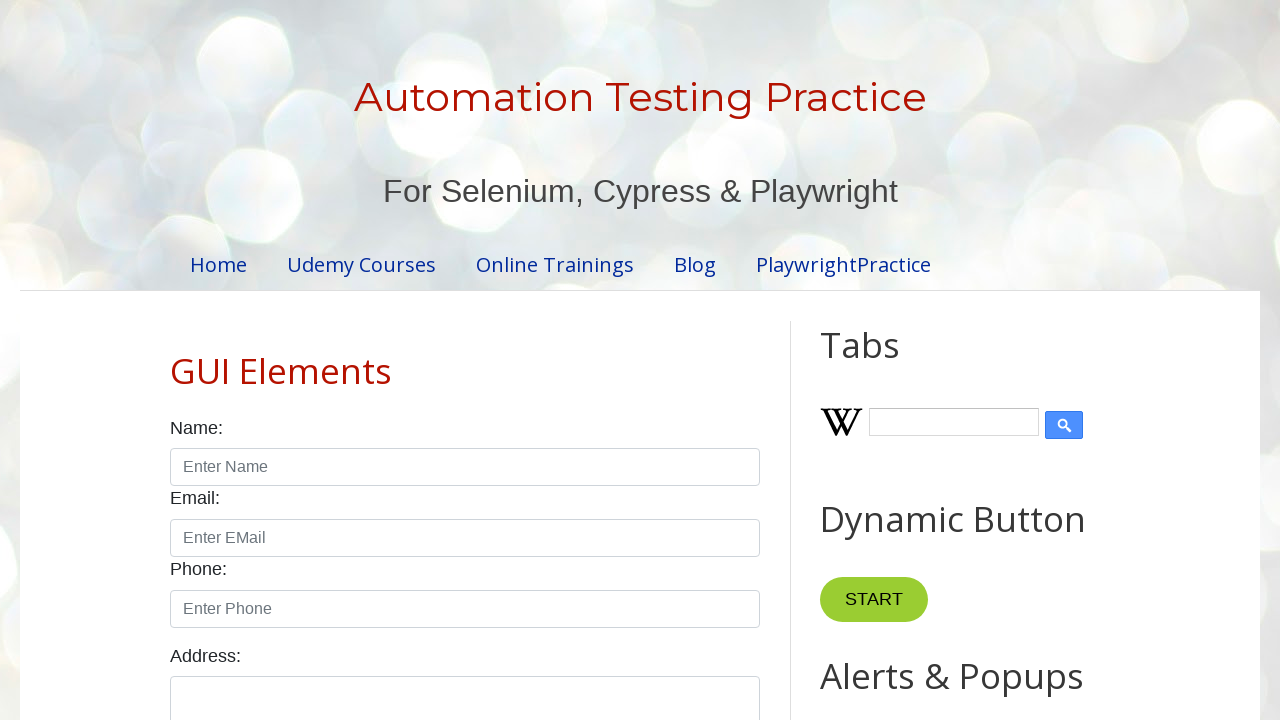

Table headers are present in BookTable
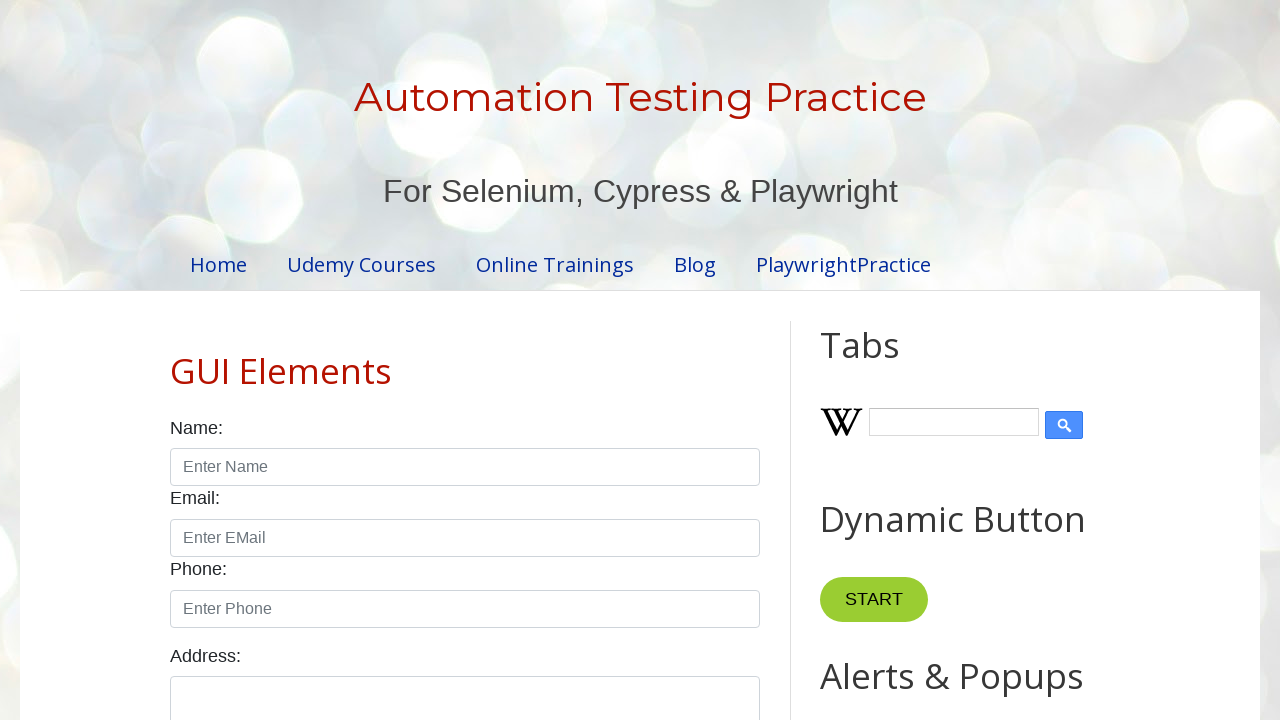

Clicked on first data cell in BookTable (row 2, column 1) at (290, 360) on table[name='BookTable'] tr:nth-child(2) td:nth-child(1)
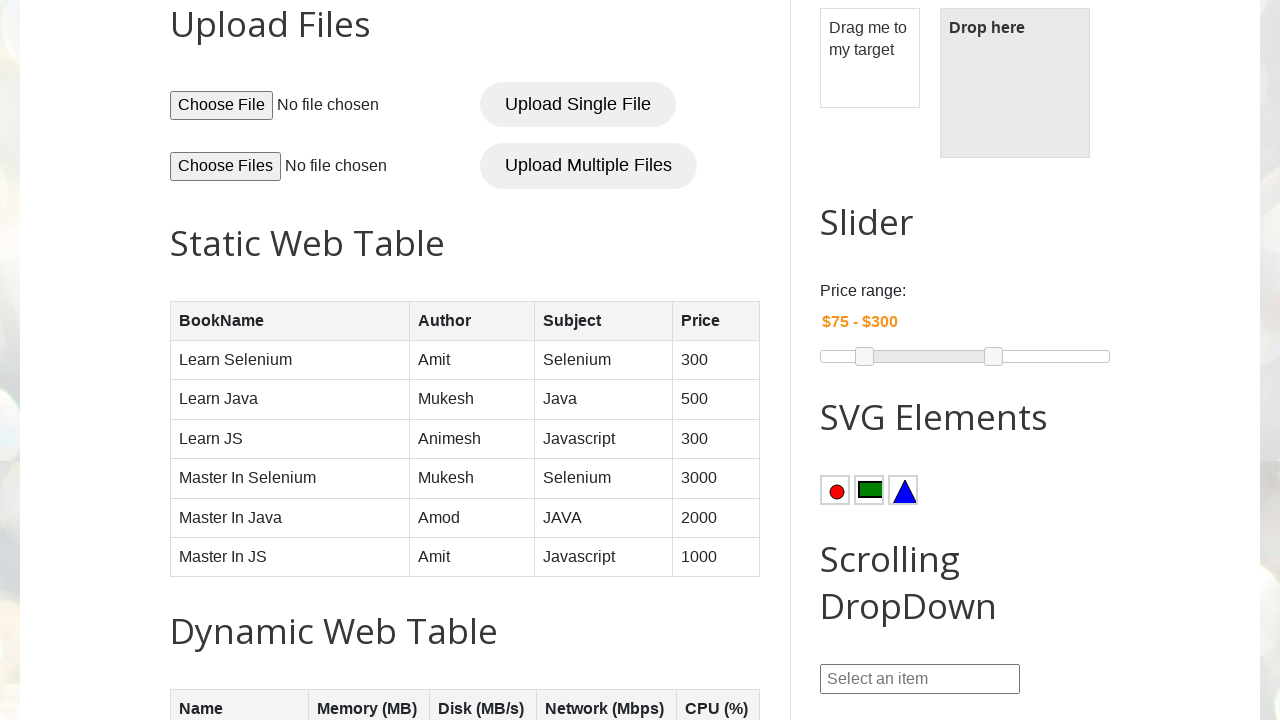

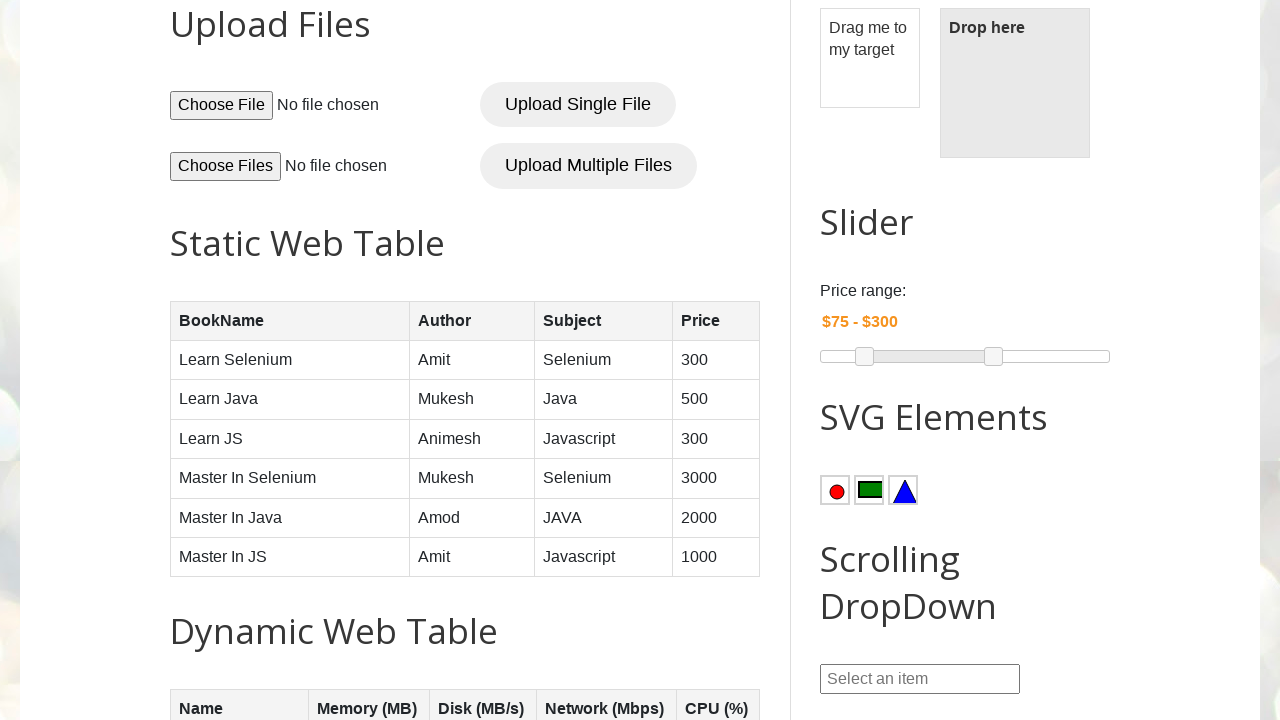